Tests the passenger selection functionality on a flight booking practice page by opening the passenger dropdown, incrementing the adult count 4 times, and clicking the Find Flights button.

Starting URL: https://rahulshettyacademy.com/dropdownsPractise/

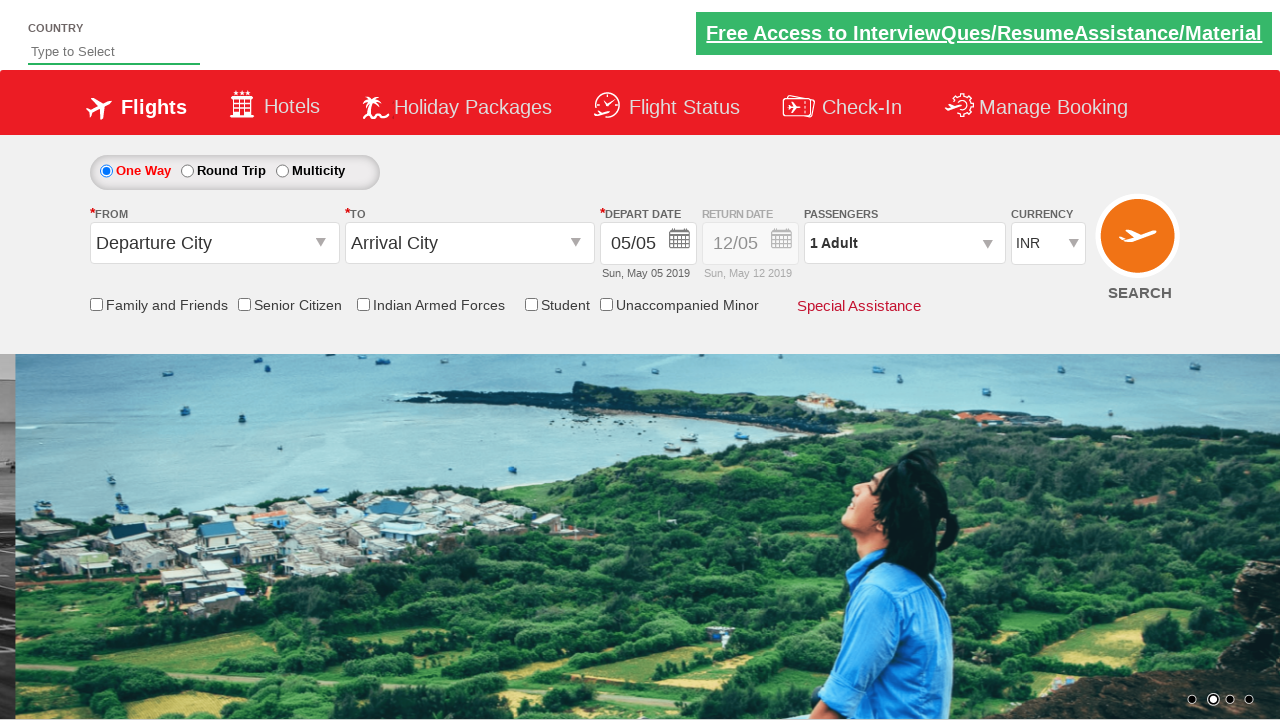

Navigated to flight booking practice page
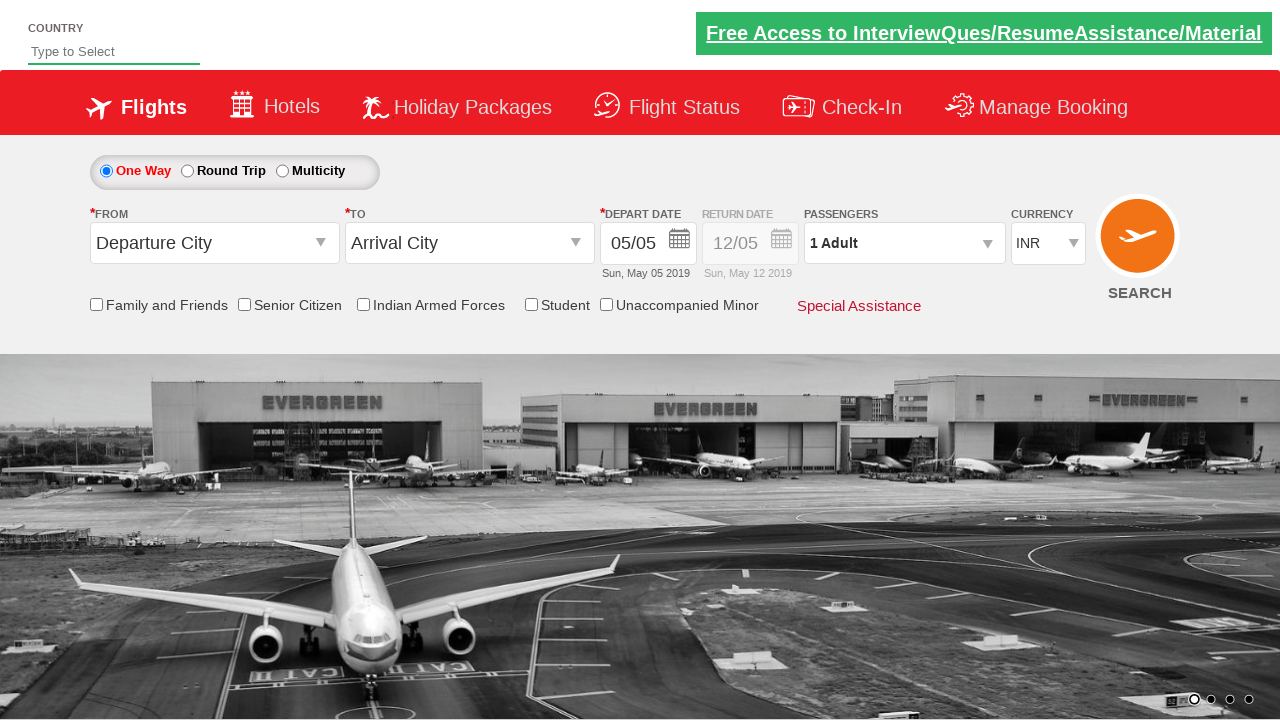

Opened passenger selection dropdown at (904, 243) on #divpaxinfo
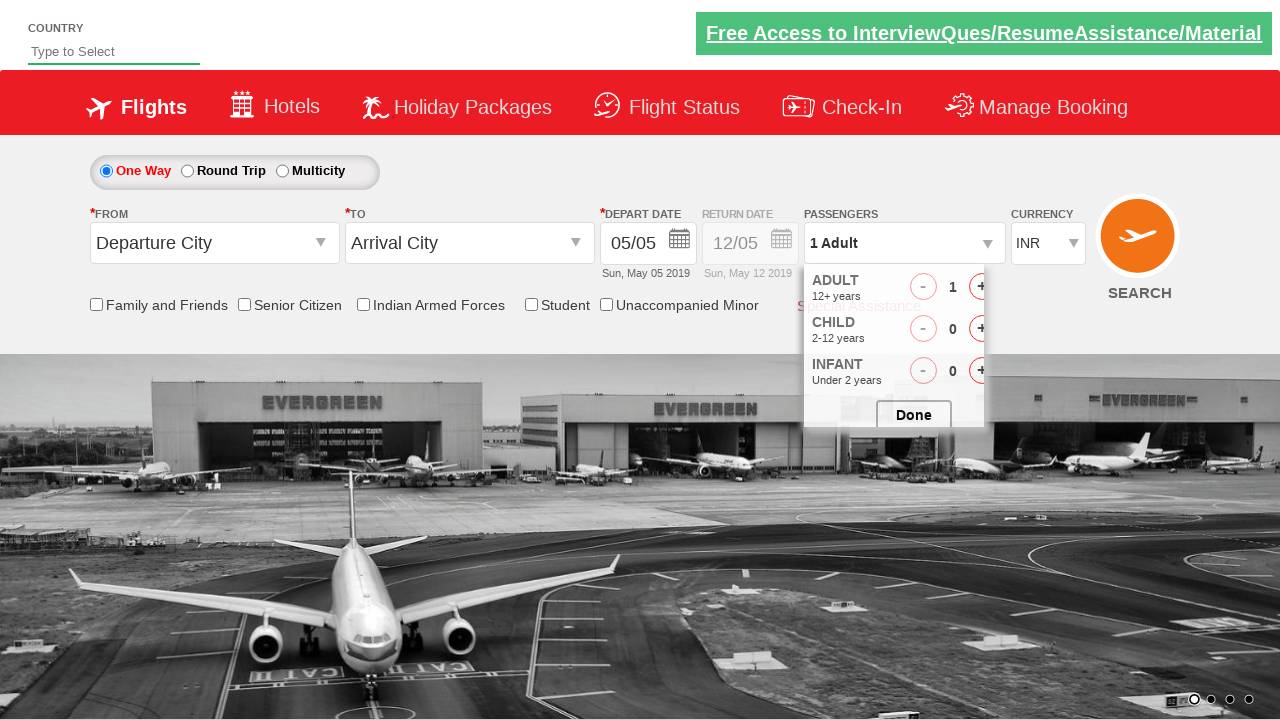

Incremented adult passenger count (iteration 1 of 4) at (982, 288) on #hrefIncAdt
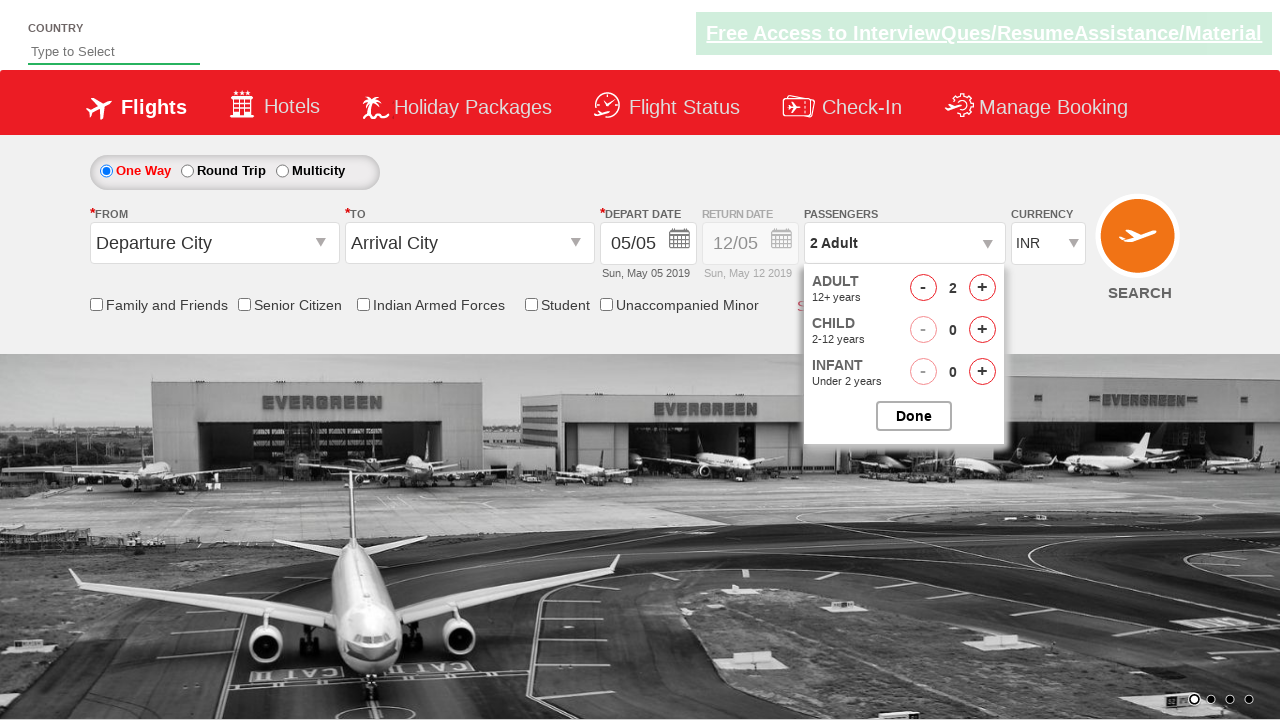

Incremented adult passenger count (iteration 2 of 4) at (982, 288) on #hrefIncAdt
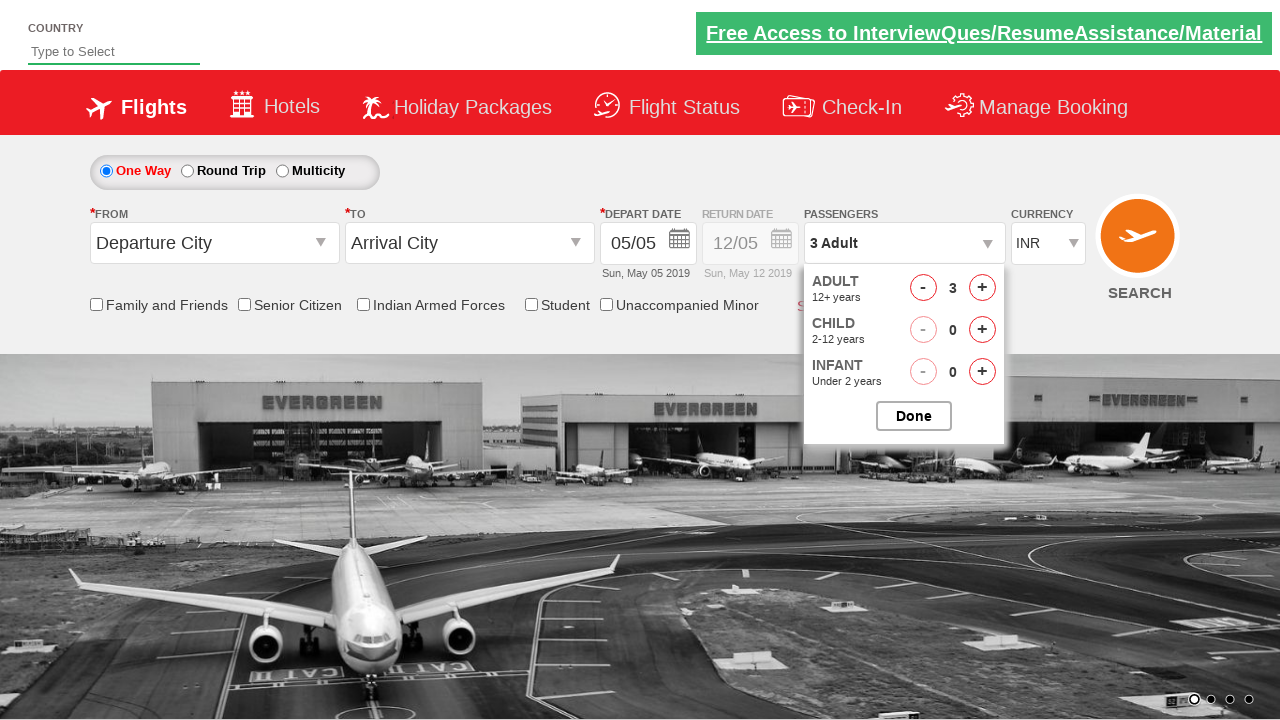

Incremented adult passenger count (iteration 3 of 4) at (982, 288) on #hrefIncAdt
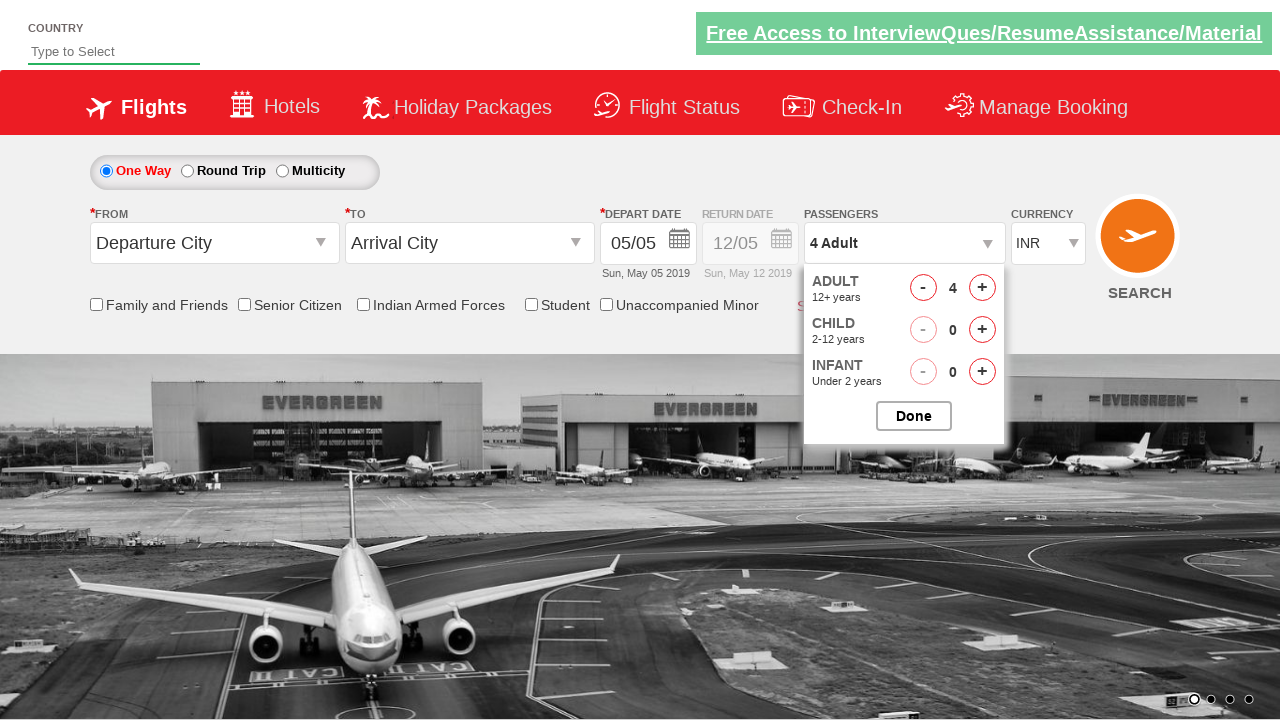

Incremented adult passenger count (iteration 4 of 4) at (982, 288) on #hrefIncAdt
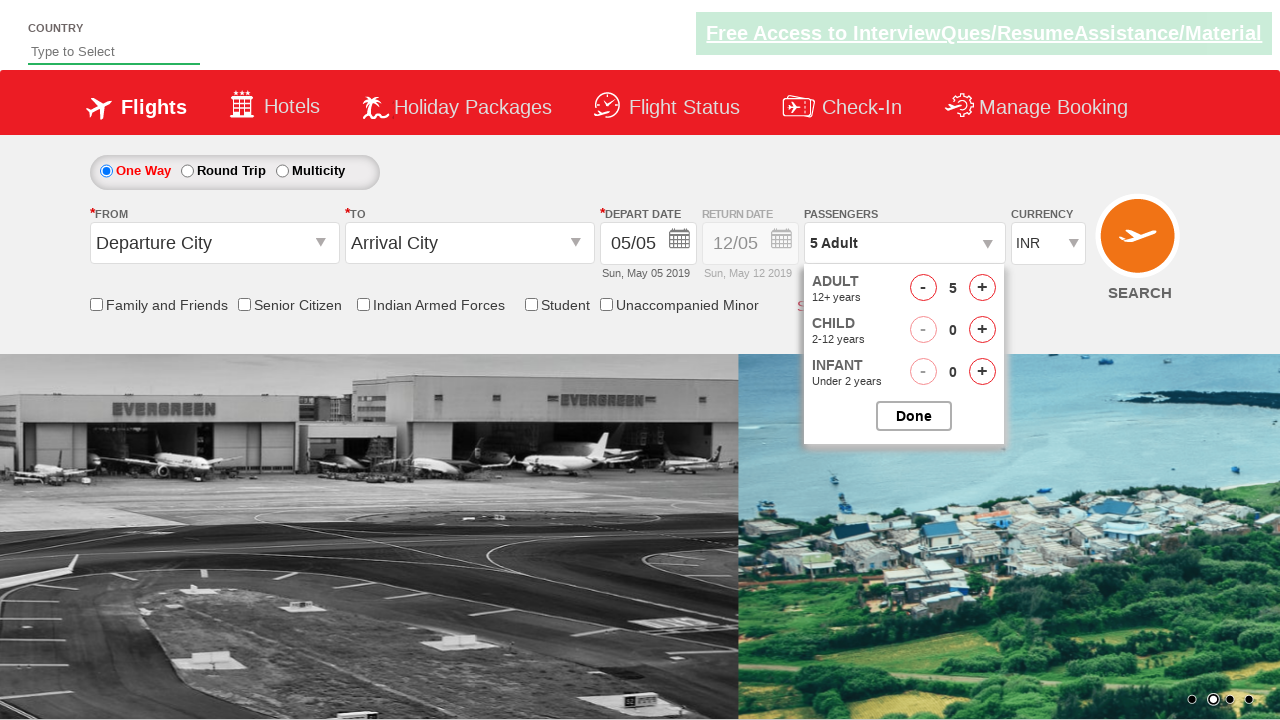

Clicked Find Flights button at (1140, 245) on #ctl00_mainContent_btn_FindFlights
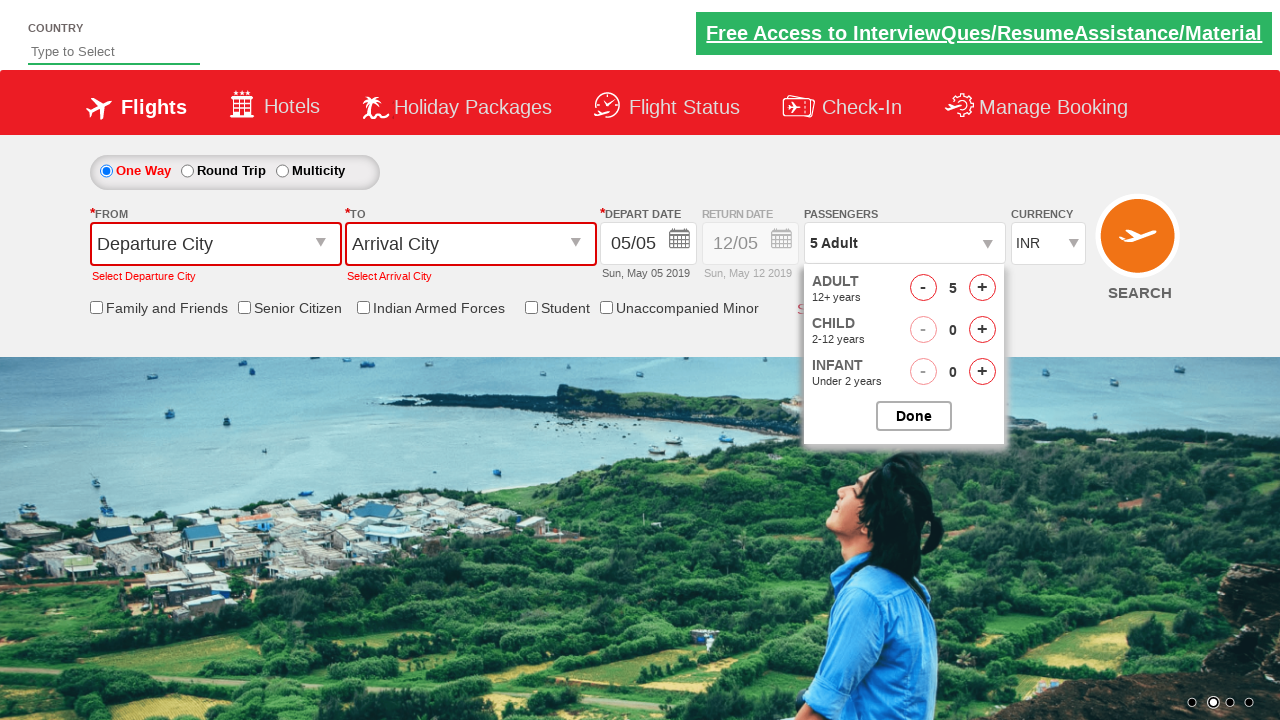

Network activity completed and page loaded
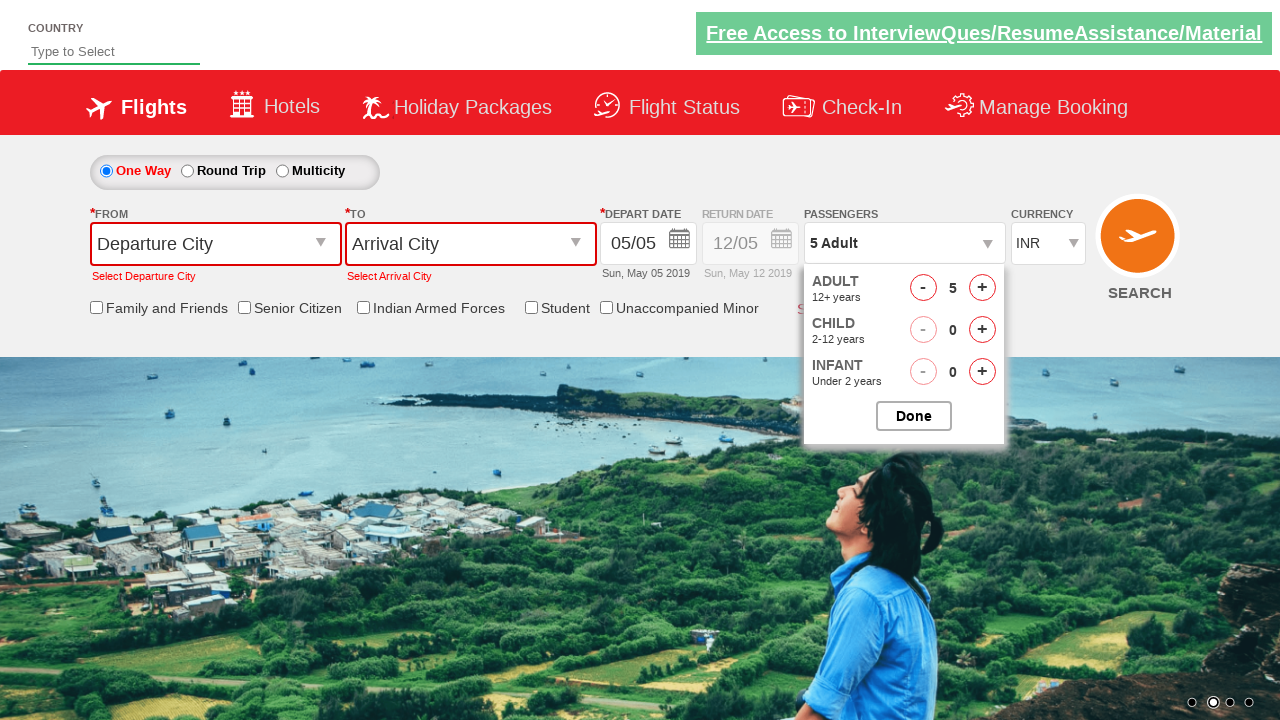

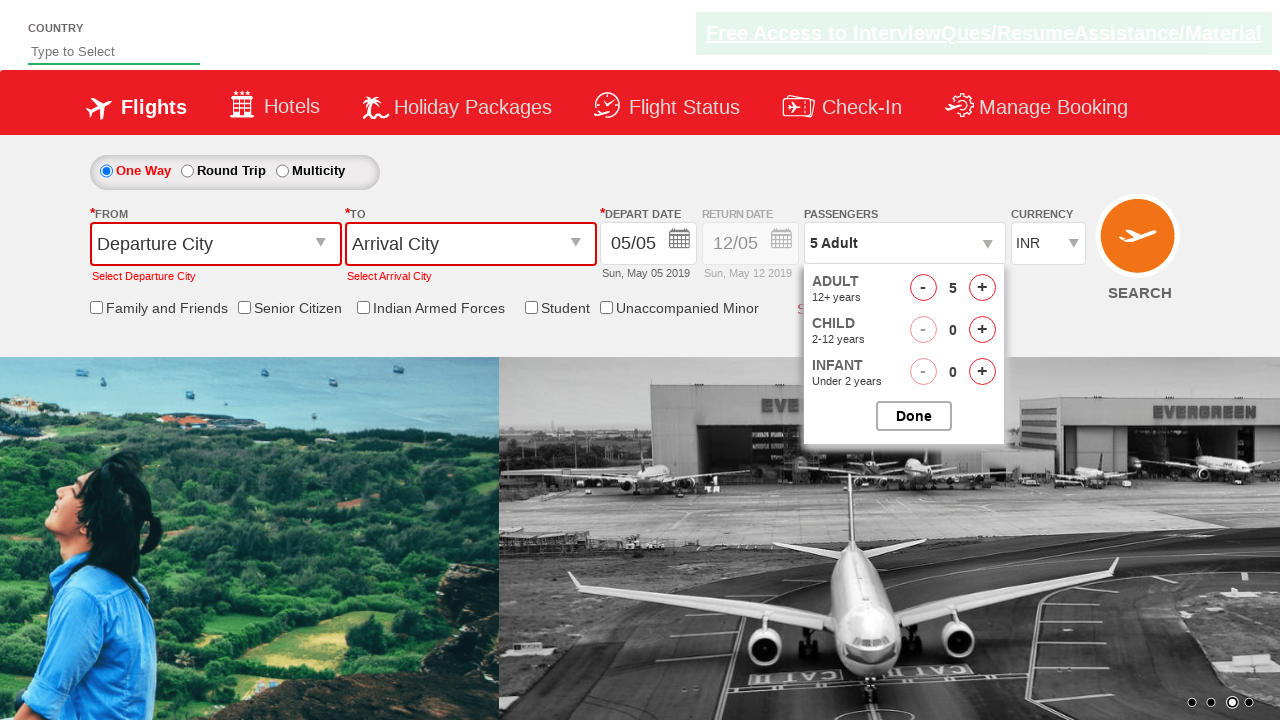